Navigates to a banking demo website and takes a screenshot of the page

Starting URL: http://zero.webappsecurity.com/index.html

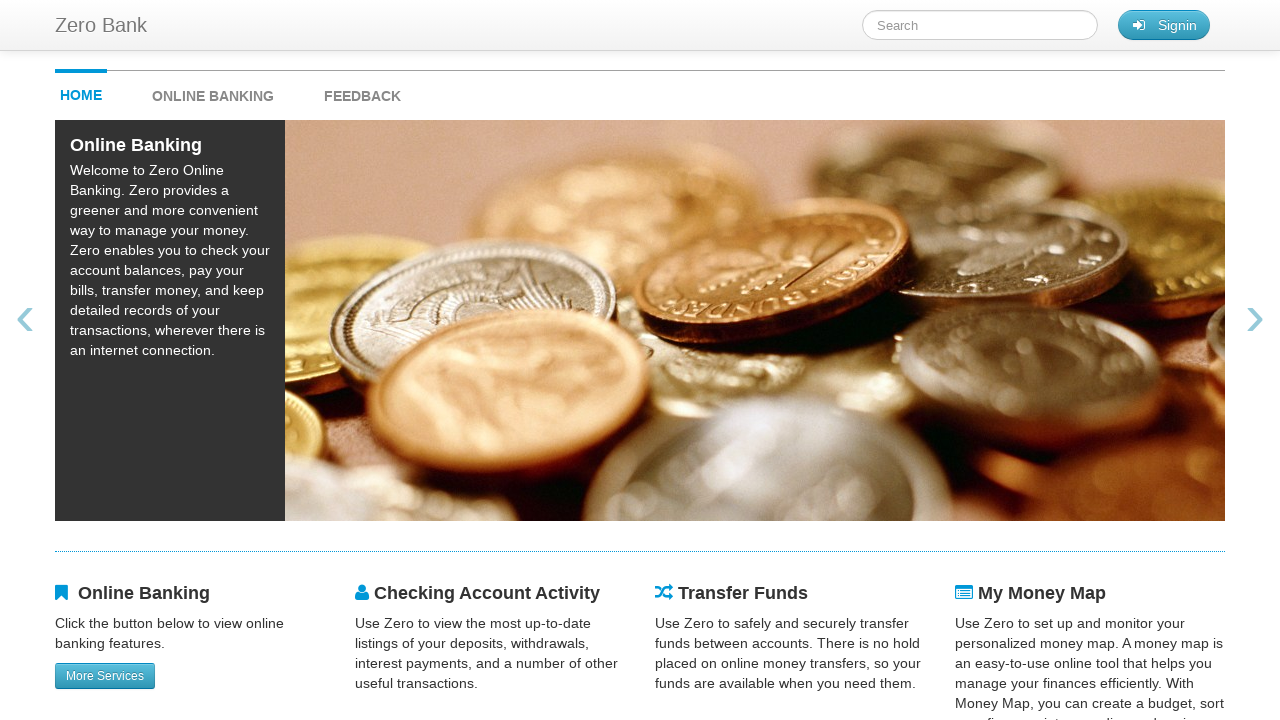

Waited for banking demo website to fully load (networkidle)
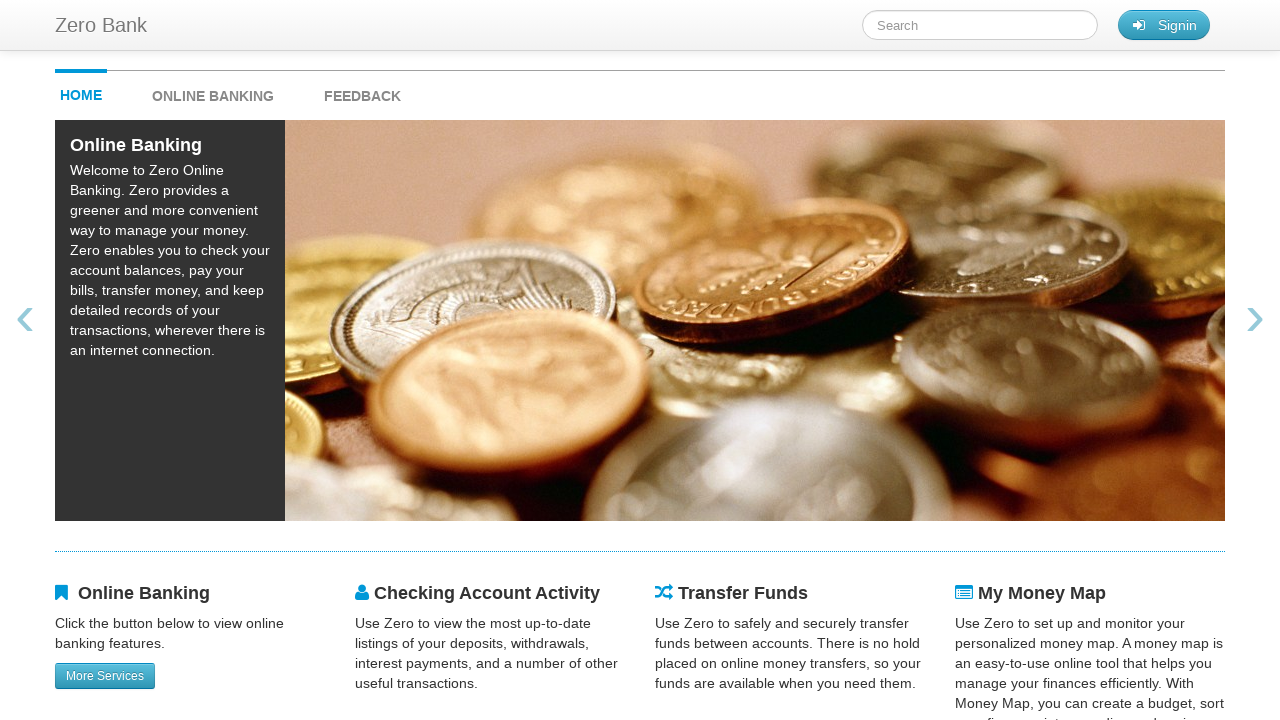

Captured screenshot of fully loaded banking demo homepage
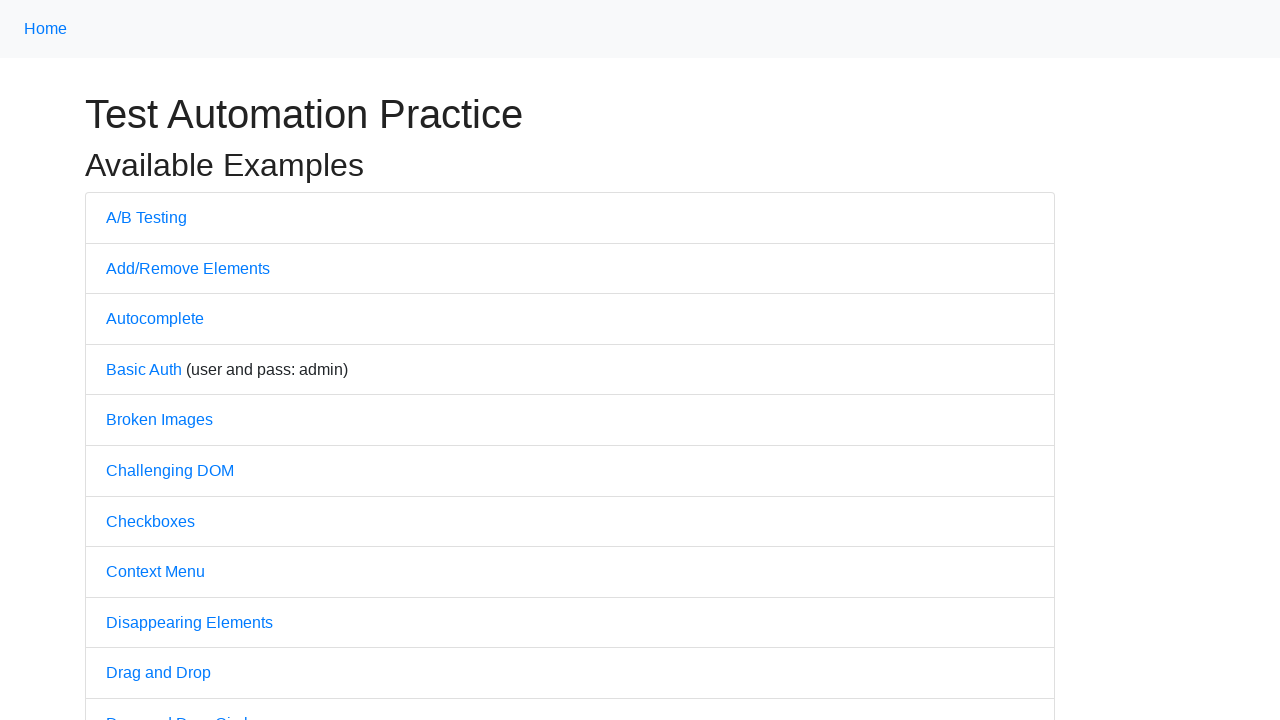

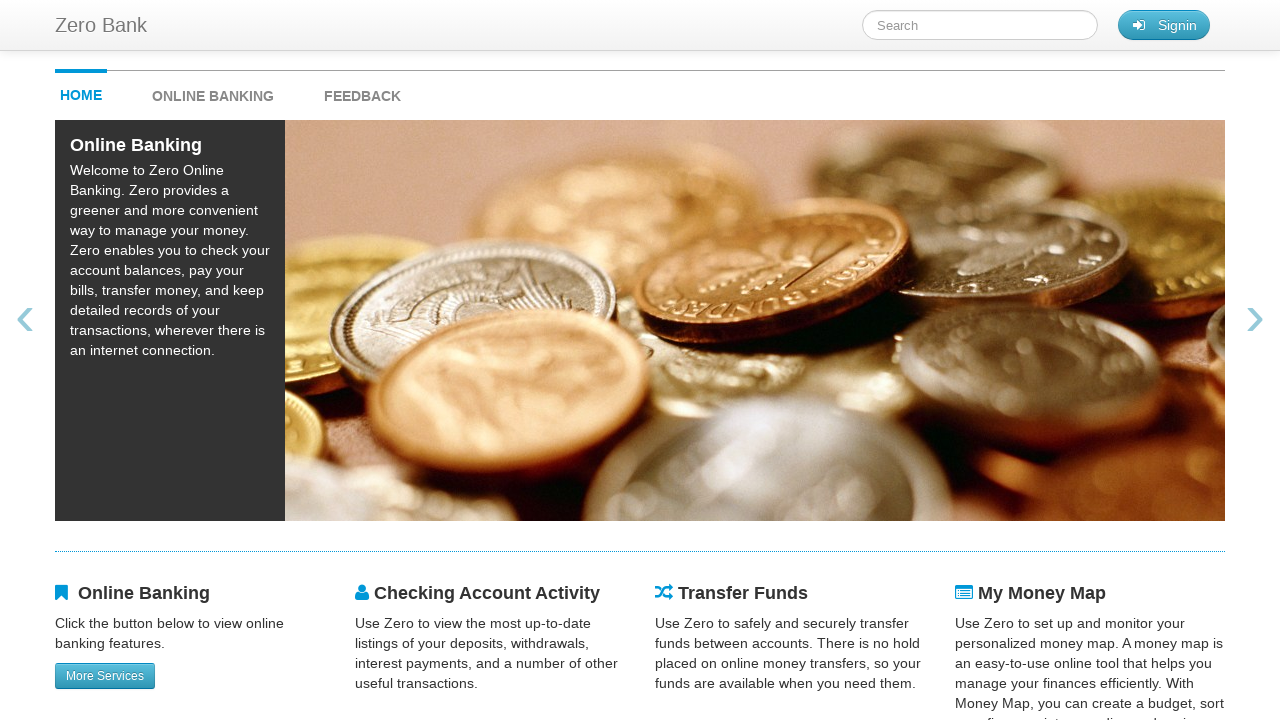